Navigates to the Rahul Shetty Academy shopping page and verifies the page title is "Let's Shop"

Starting URL: https://rahulshettyacademy.com/client

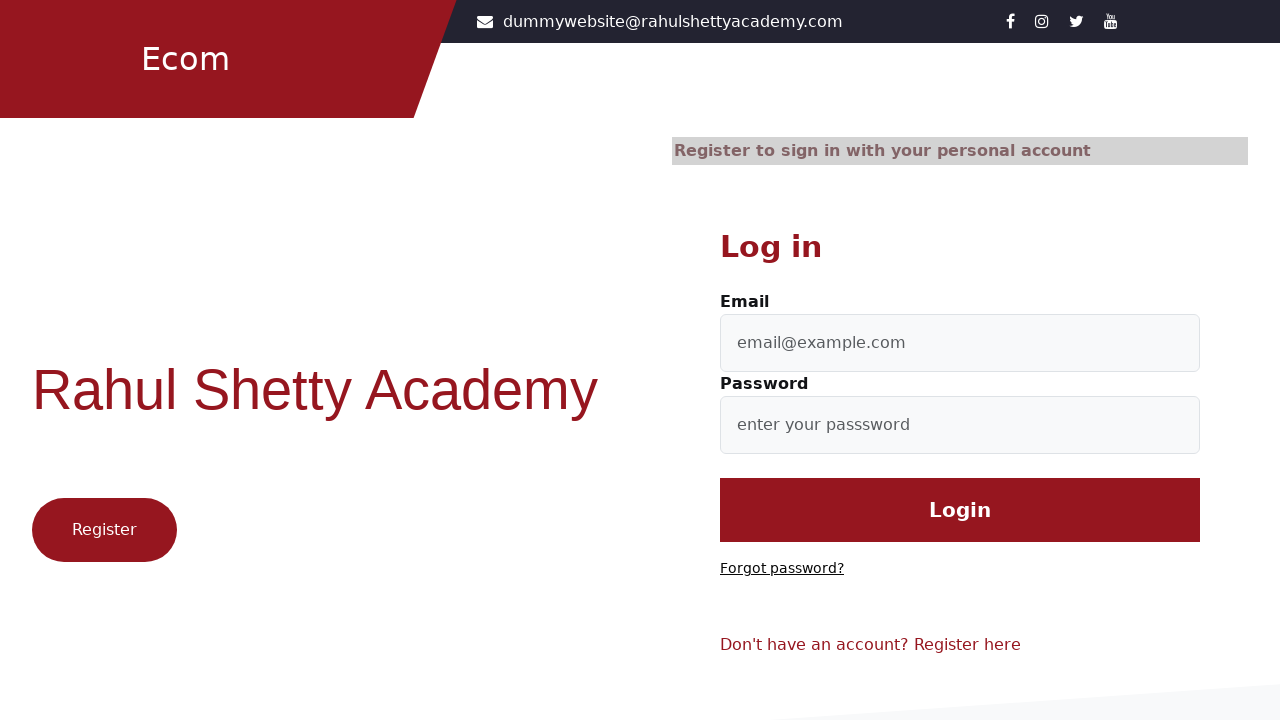

Waited for page to reach domcontentloaded state
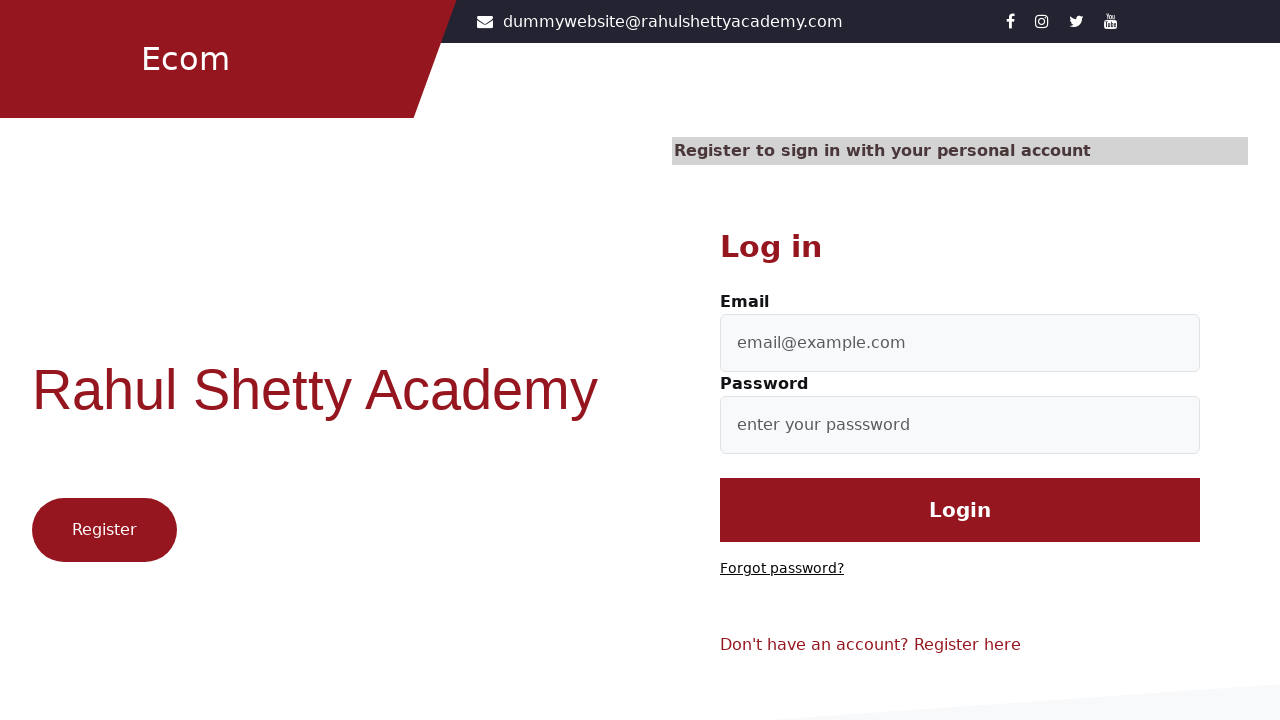

Retrieved page title: 'Let's Shop'
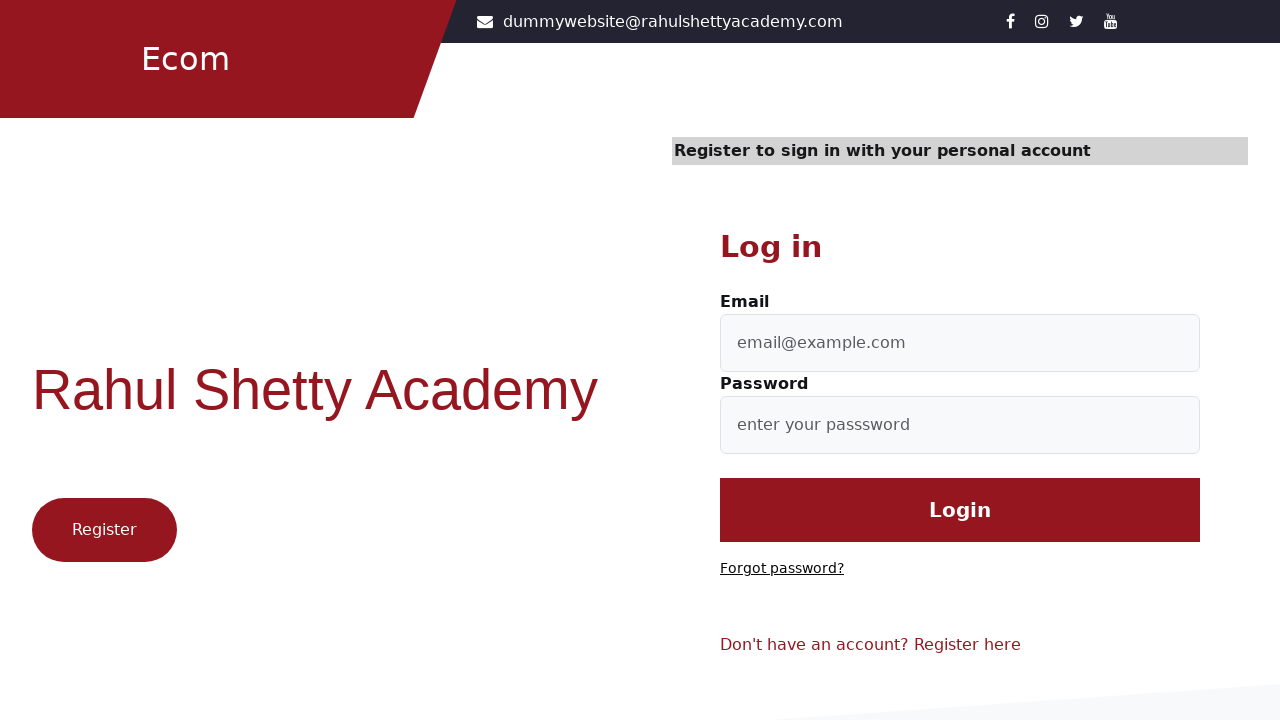

Printed page title to console
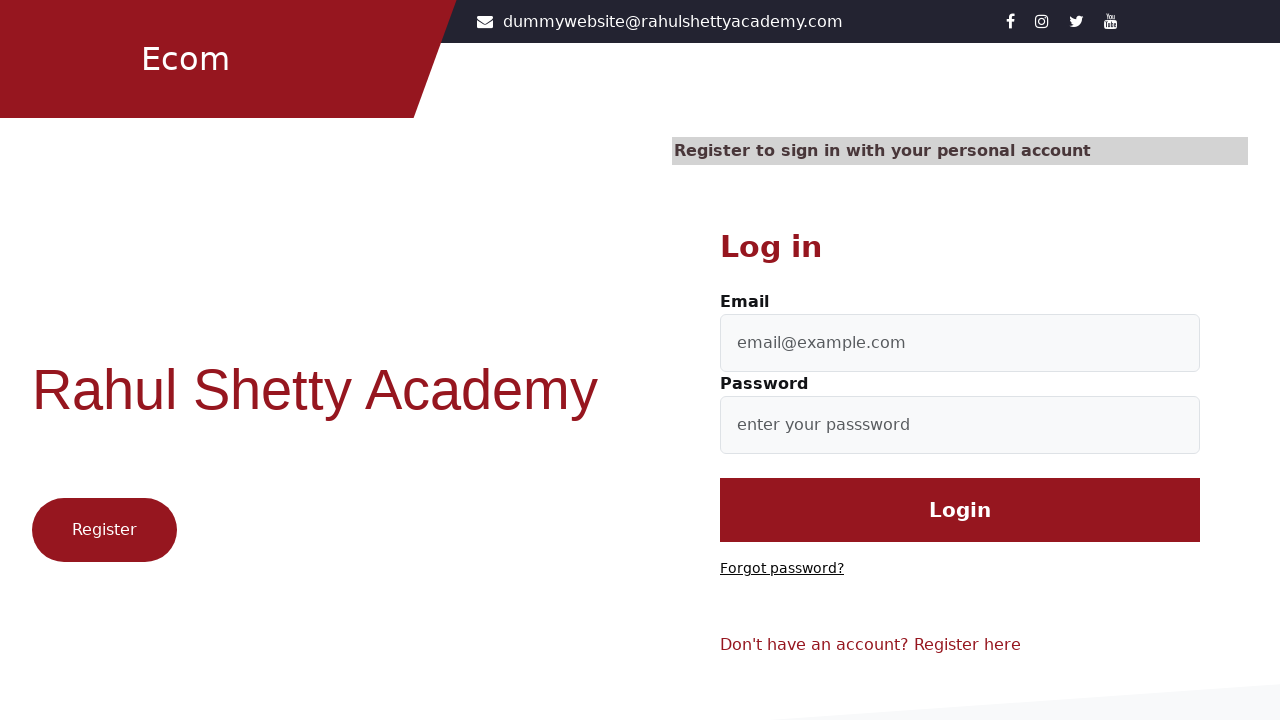

Verified page title is 'Let's Shop'
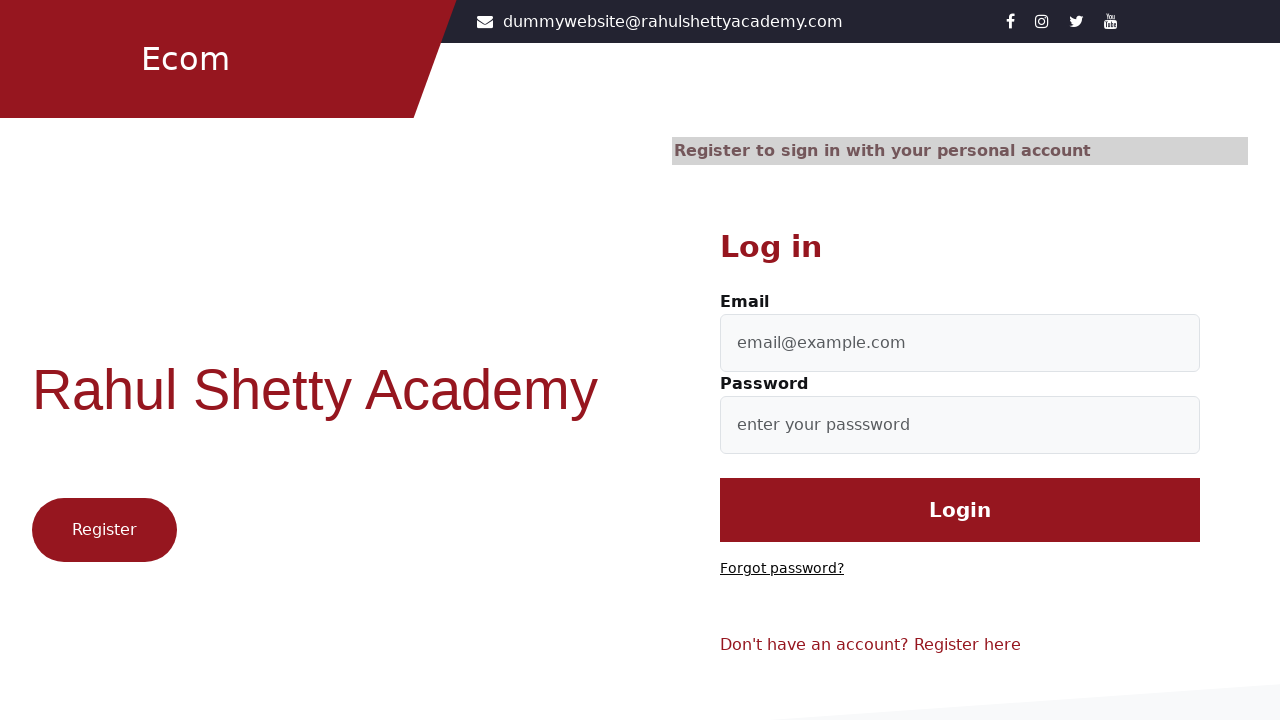

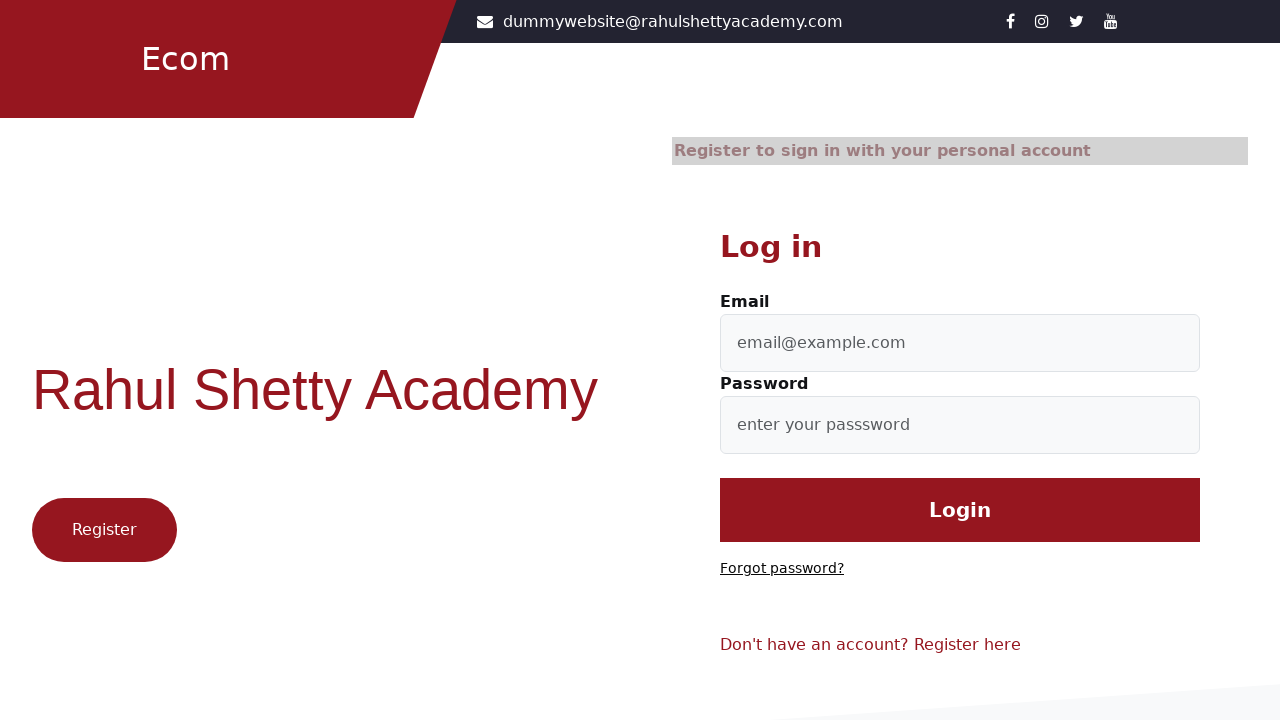